Tests hover functionality by hovering over images to reveal hidden user information

Starting URL: https://the-internet.herokuapp.com/hovers

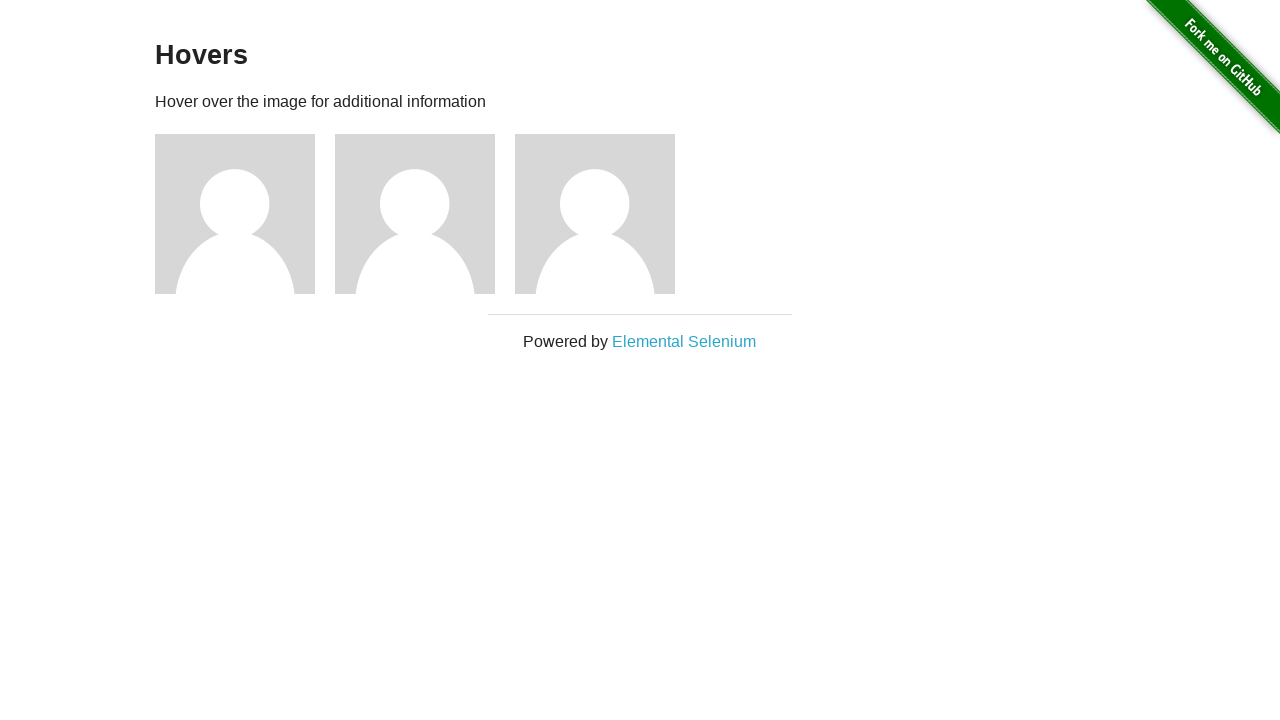

Navigated to hover test page
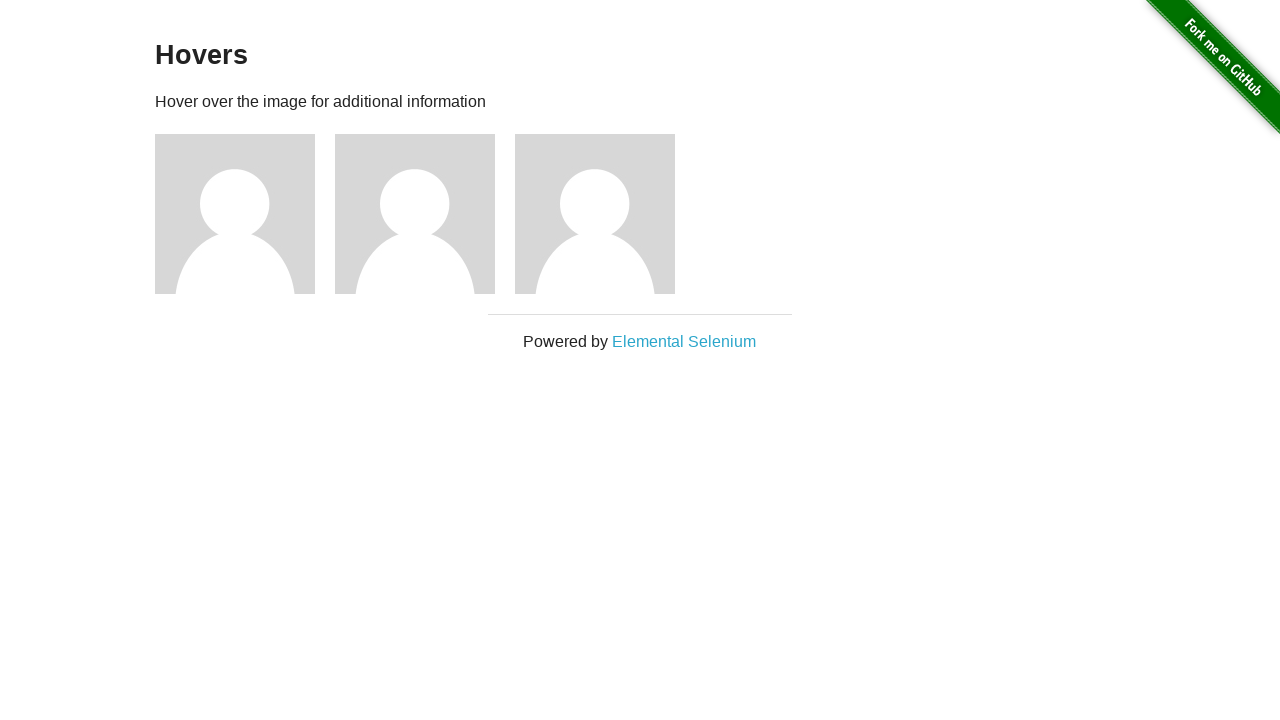

Located all user name elements
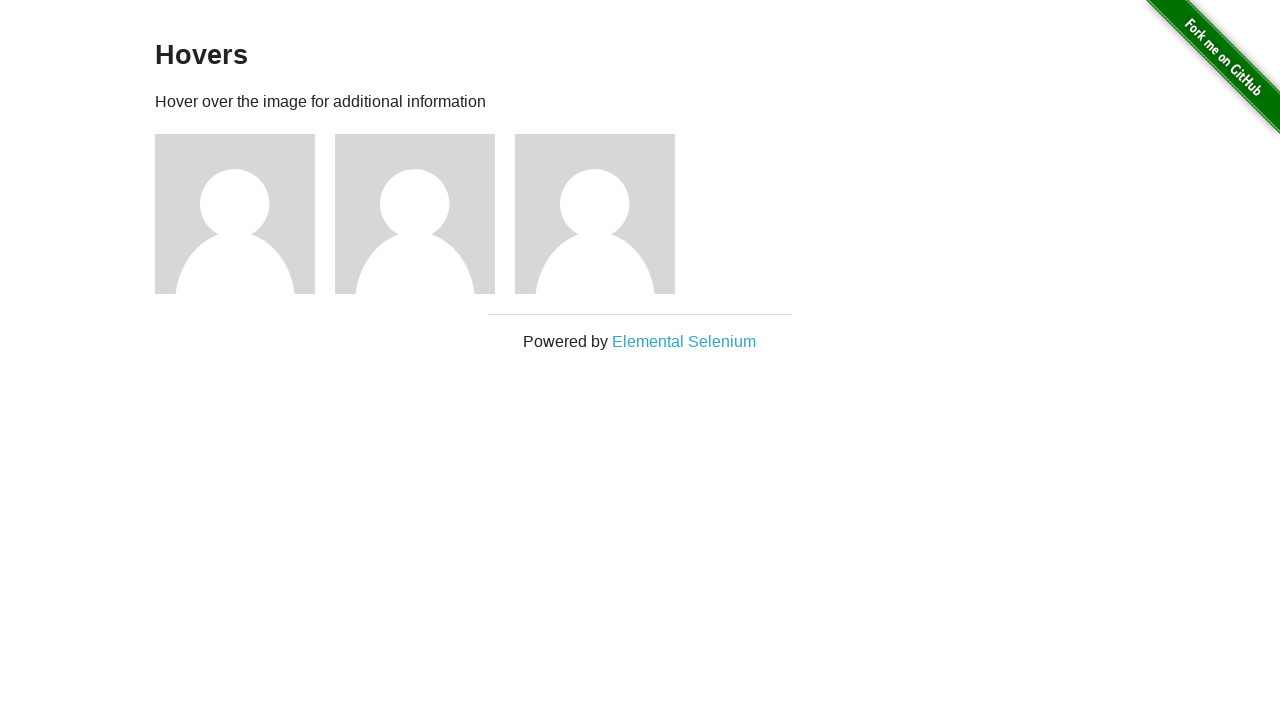

Located all user picture elements
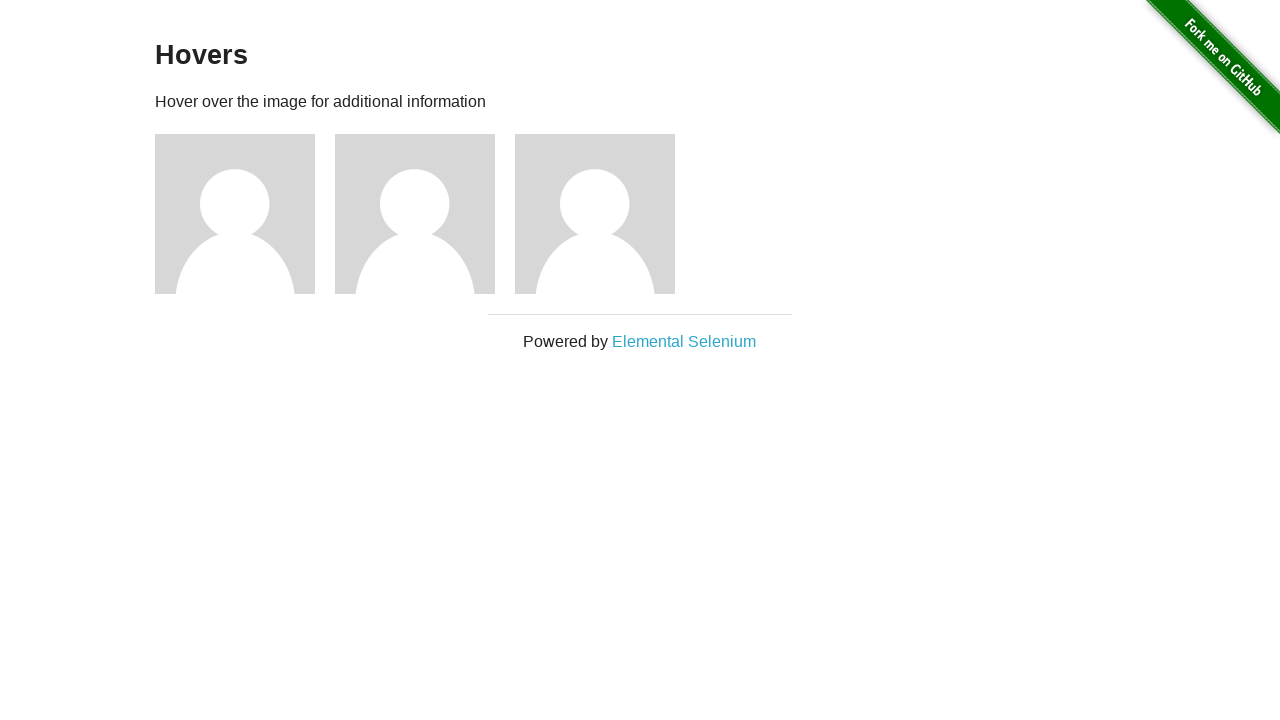

Hovered over picture 1 to reveal user information at (235, 214) on xpath=//div/img >> nth=0
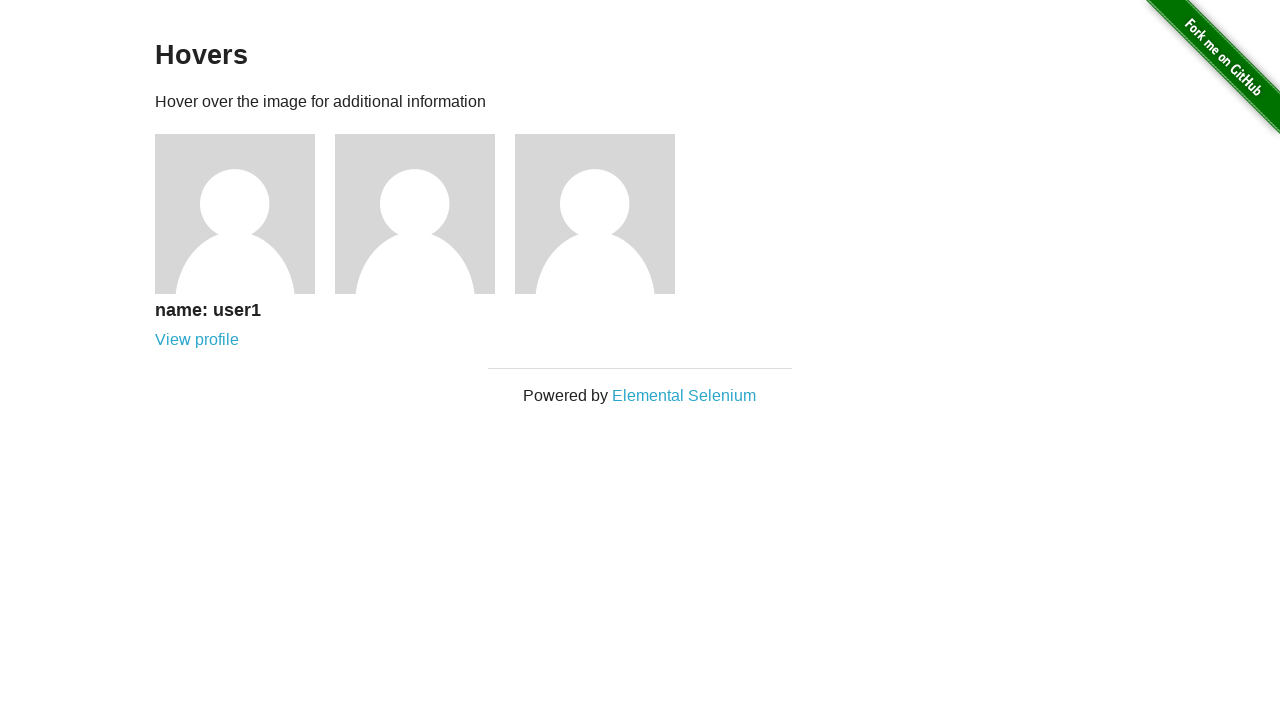

Verified user name 1 is now visible after hover
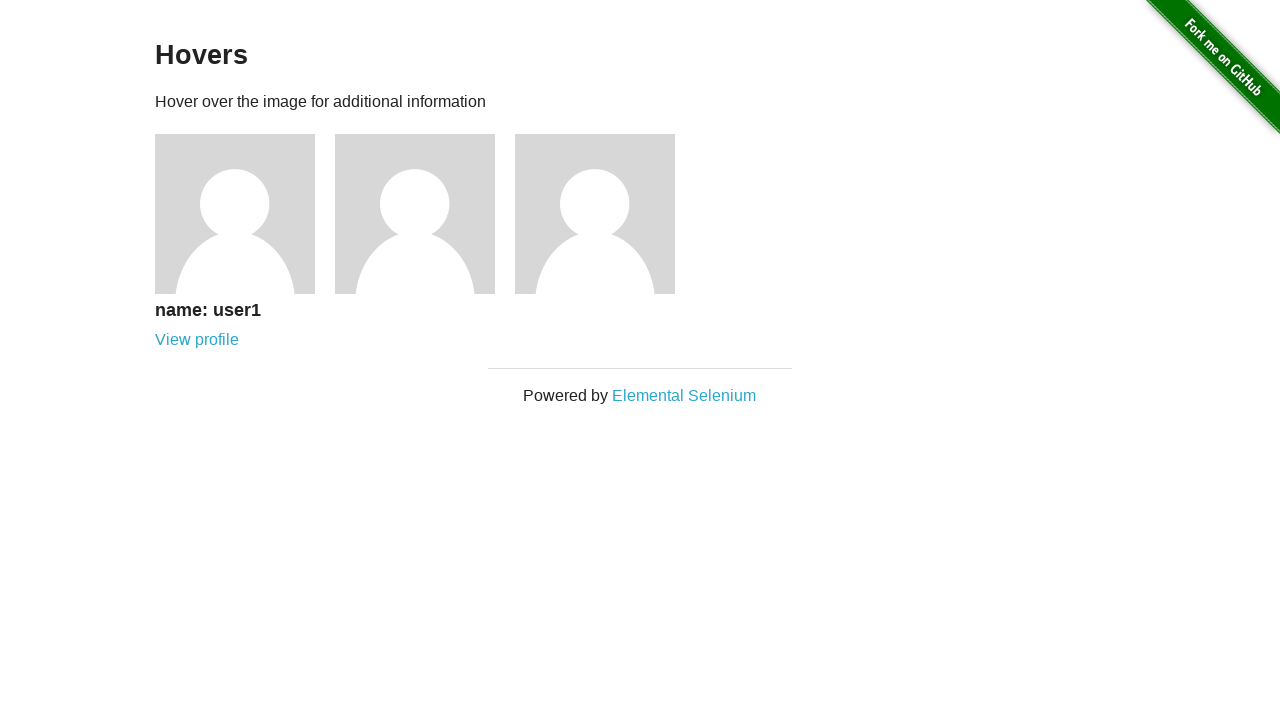

Hovered over picture 2 to reveal user information at (415, 214) on xpath=//div/img >> nth=1
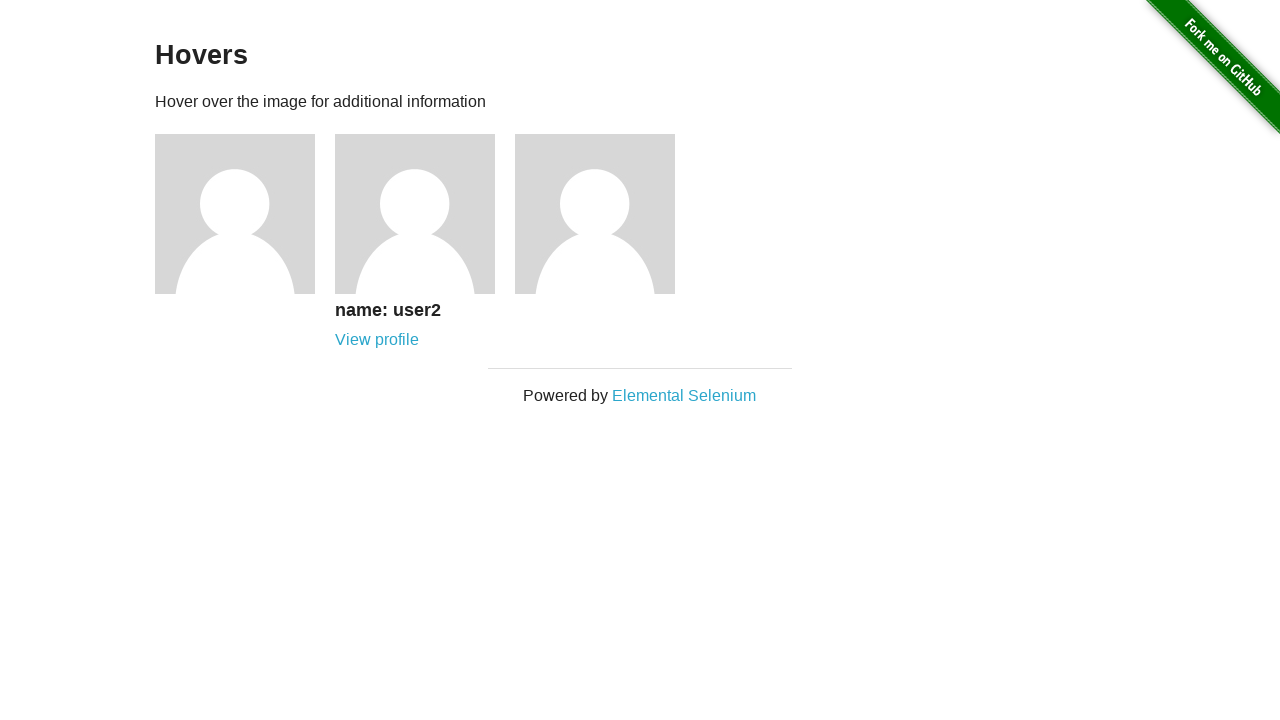

Verified user name 2 is now visible after hover
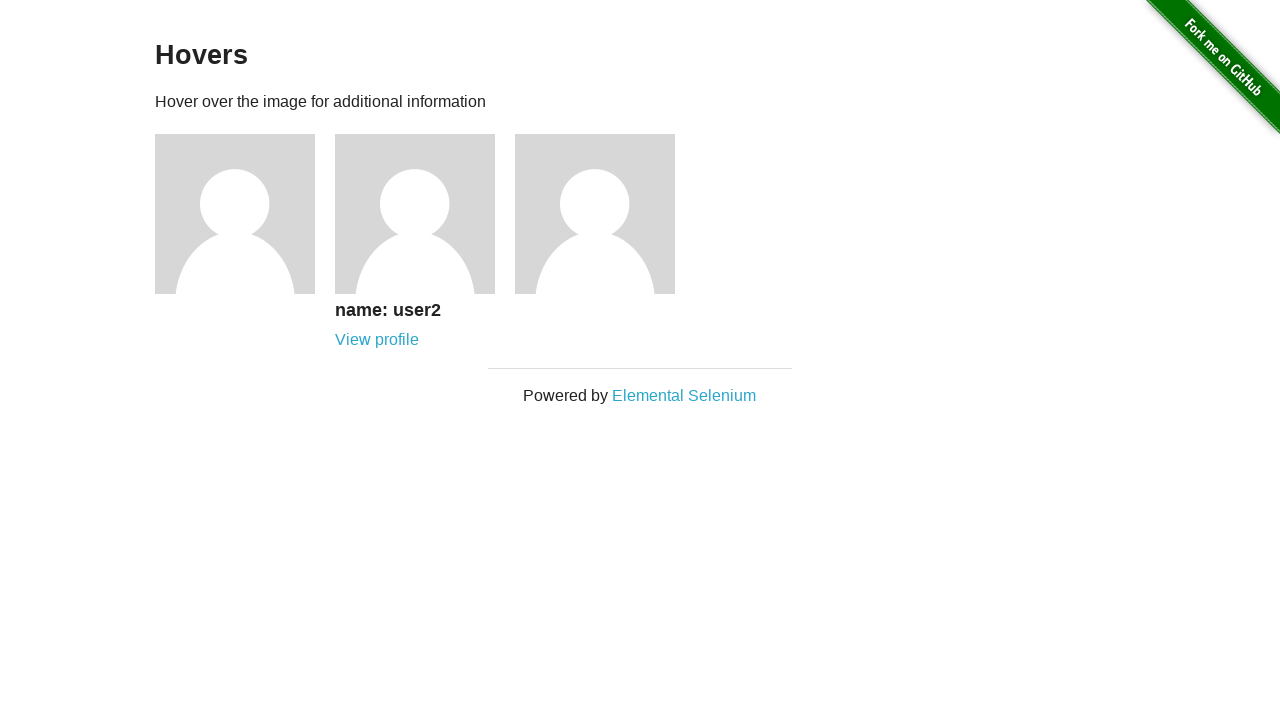

Hovered over picture 3 to reveal user information at (595, 214) on xpath=//div/img >> nth=2
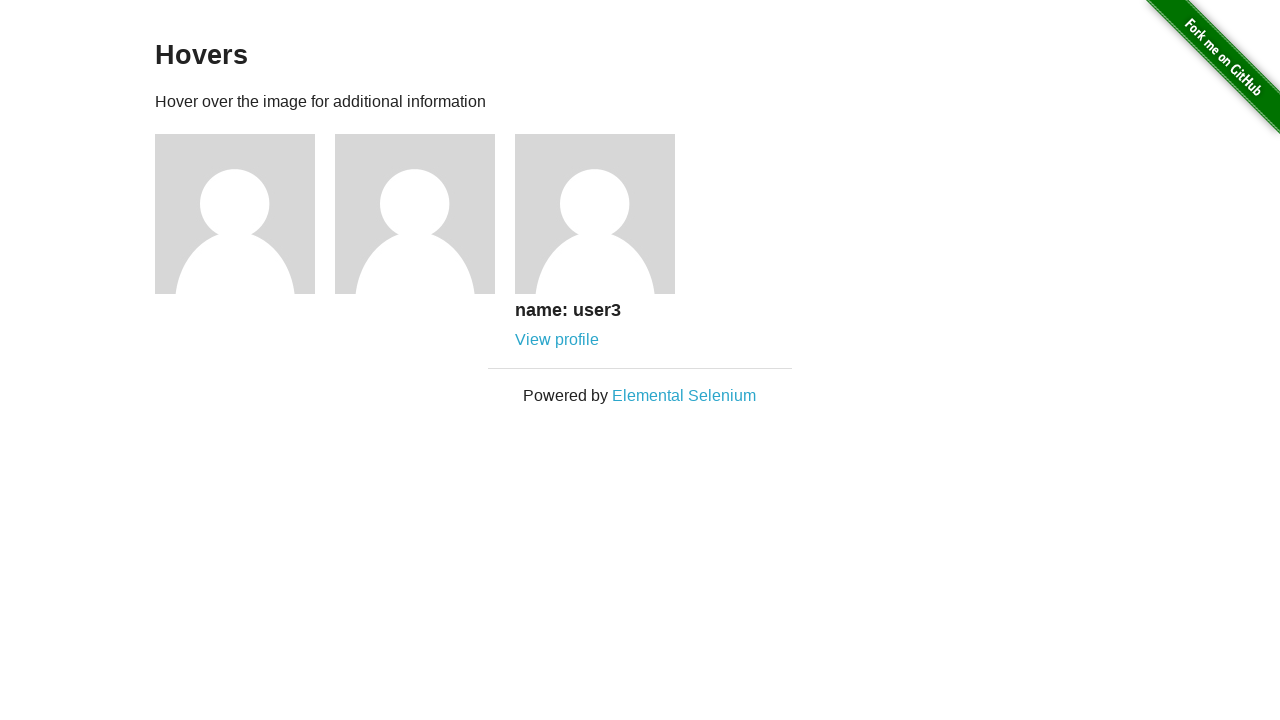

Verified user name 3 is now visible after hover
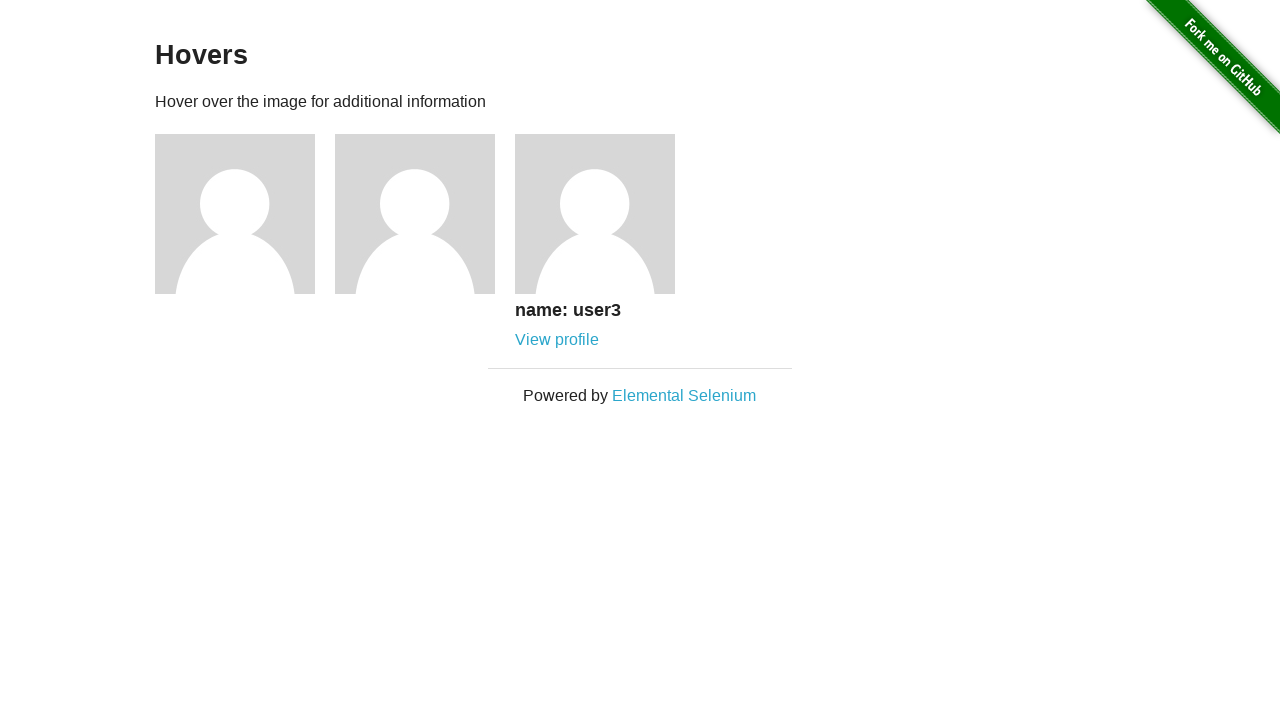

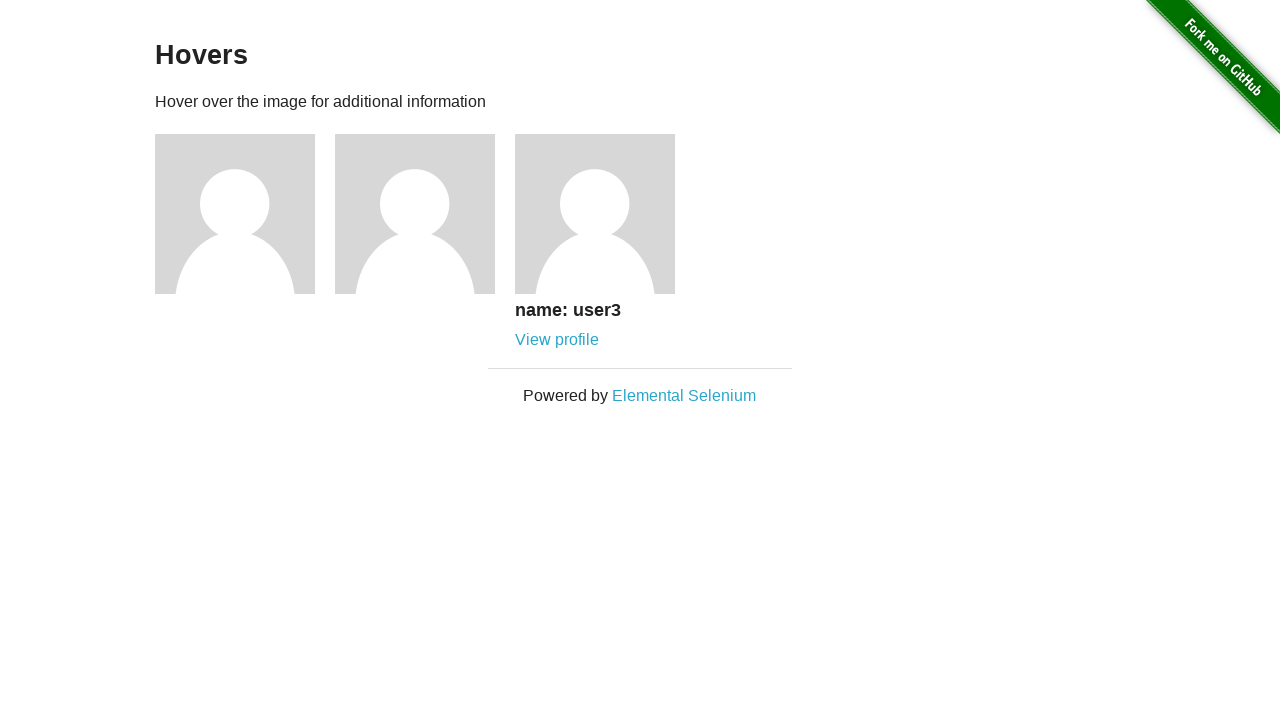